Tests prompt alert functionality by triggering a prompt, entering text, dismissing it, and verifying the cancellation message

Starting URL: https://www.leafground.com/alert.xhtml

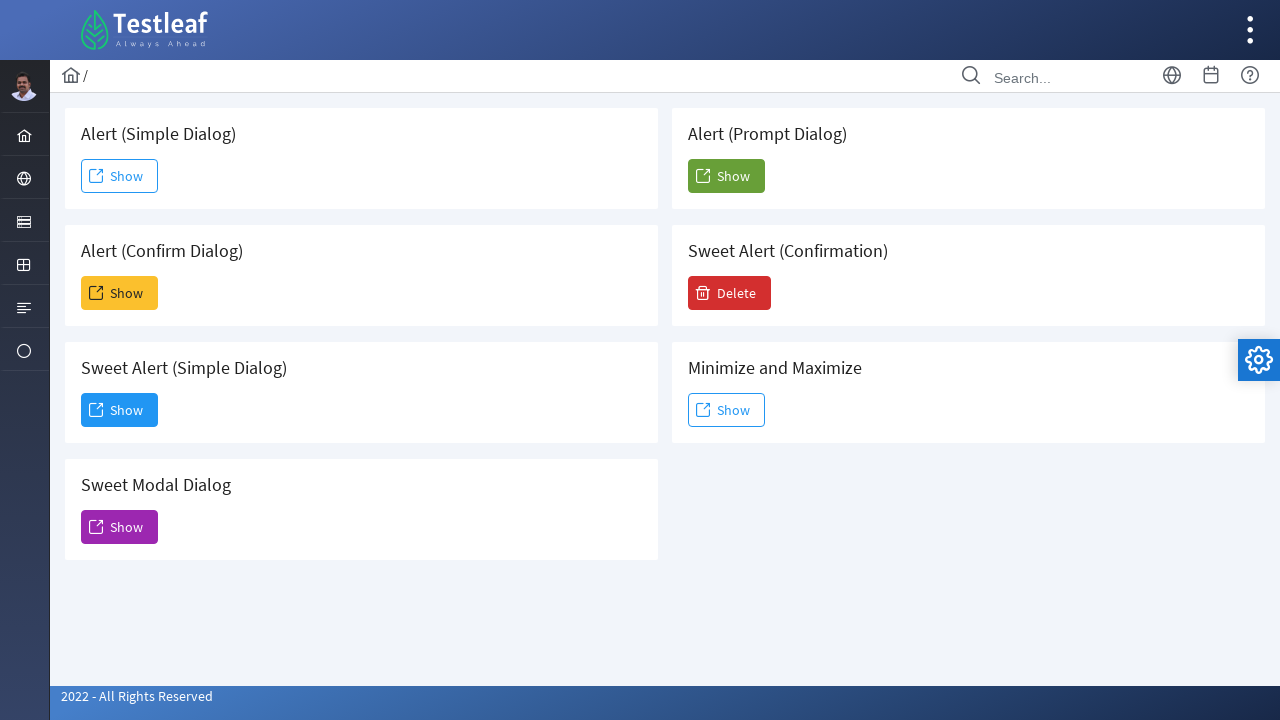

Clicked the Show button to trigger prompt alert at (726, 176) on (//span[text()='Show'])[5]
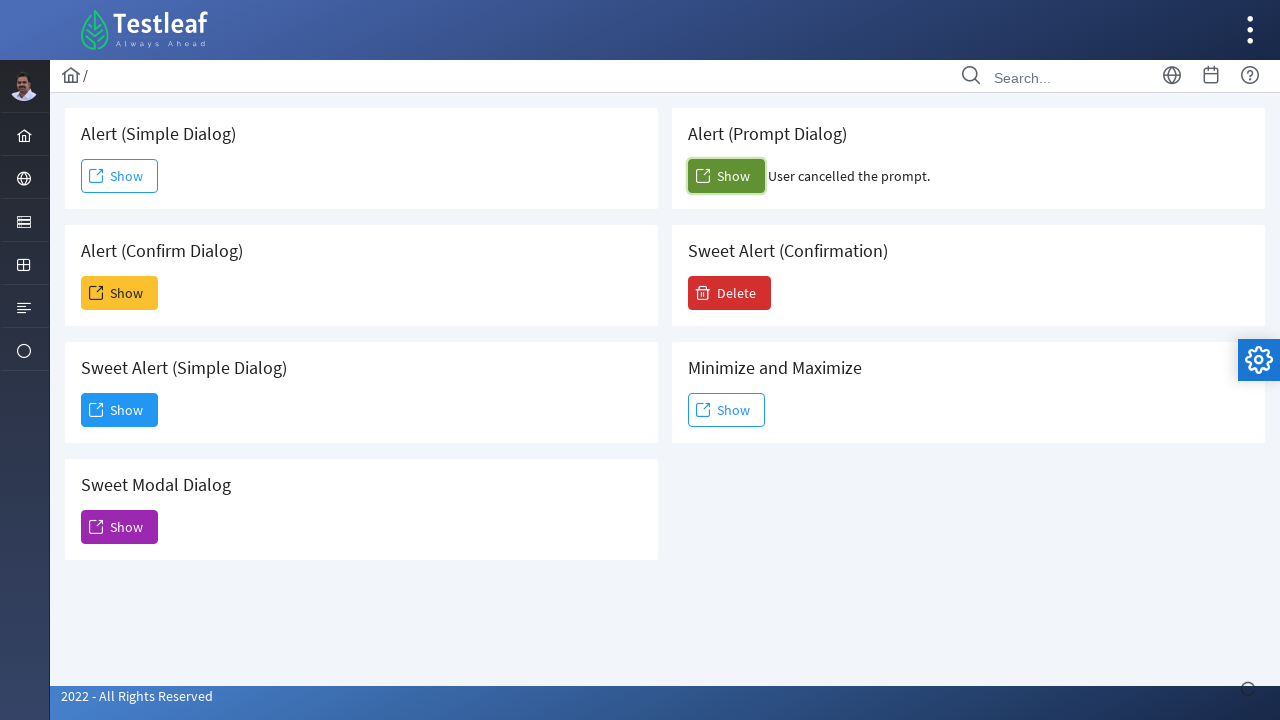

Set up dialog handler to dismiss prompts
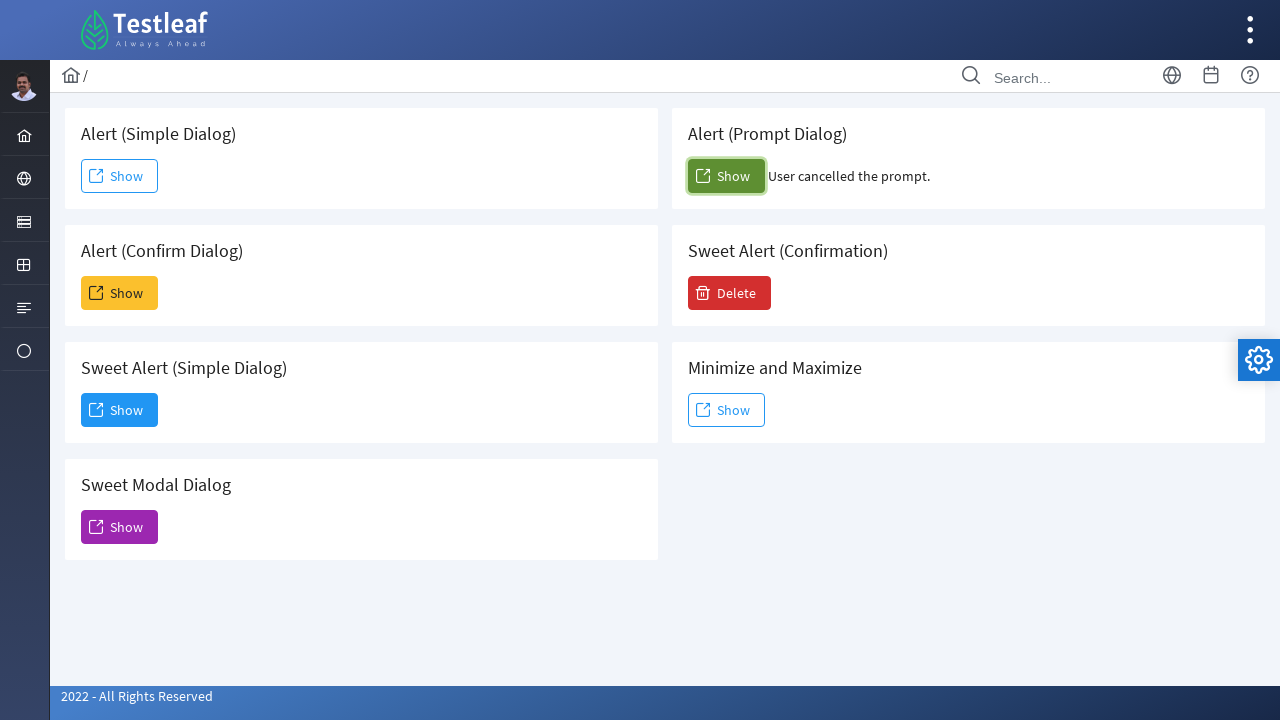

Evaluated JavaScript to trigger prompt dialog
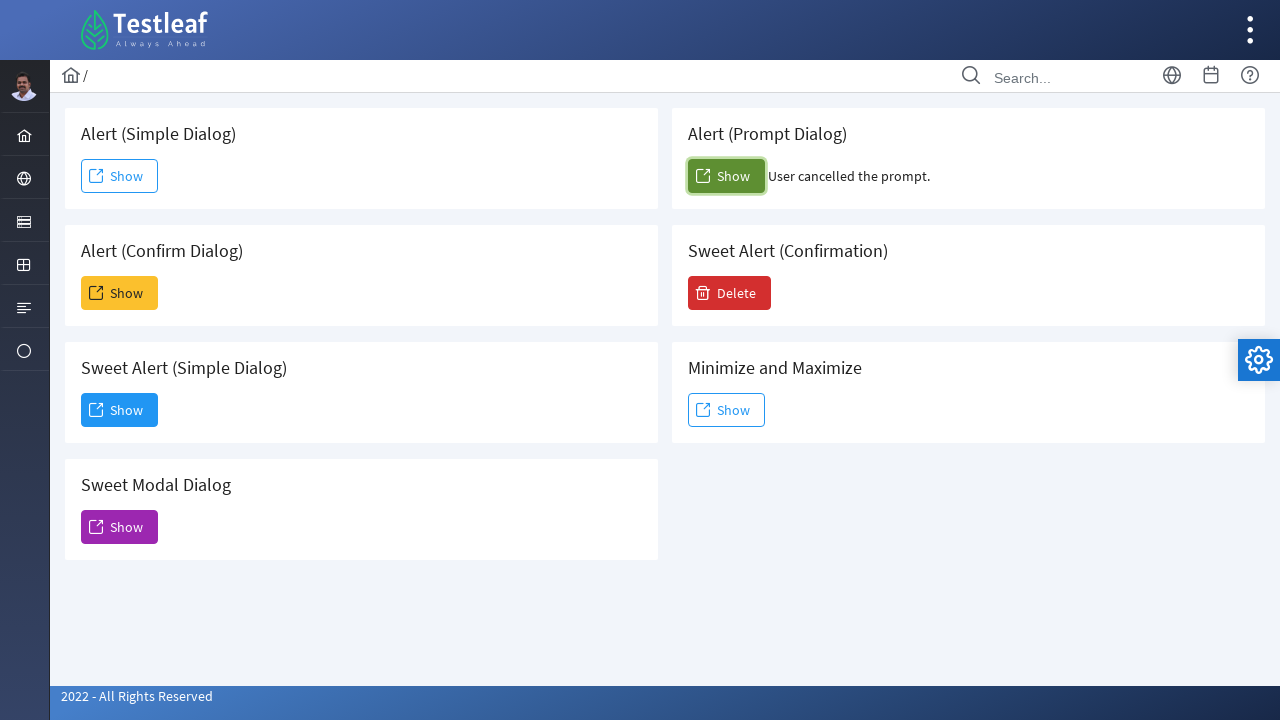

Waited for result message element to load
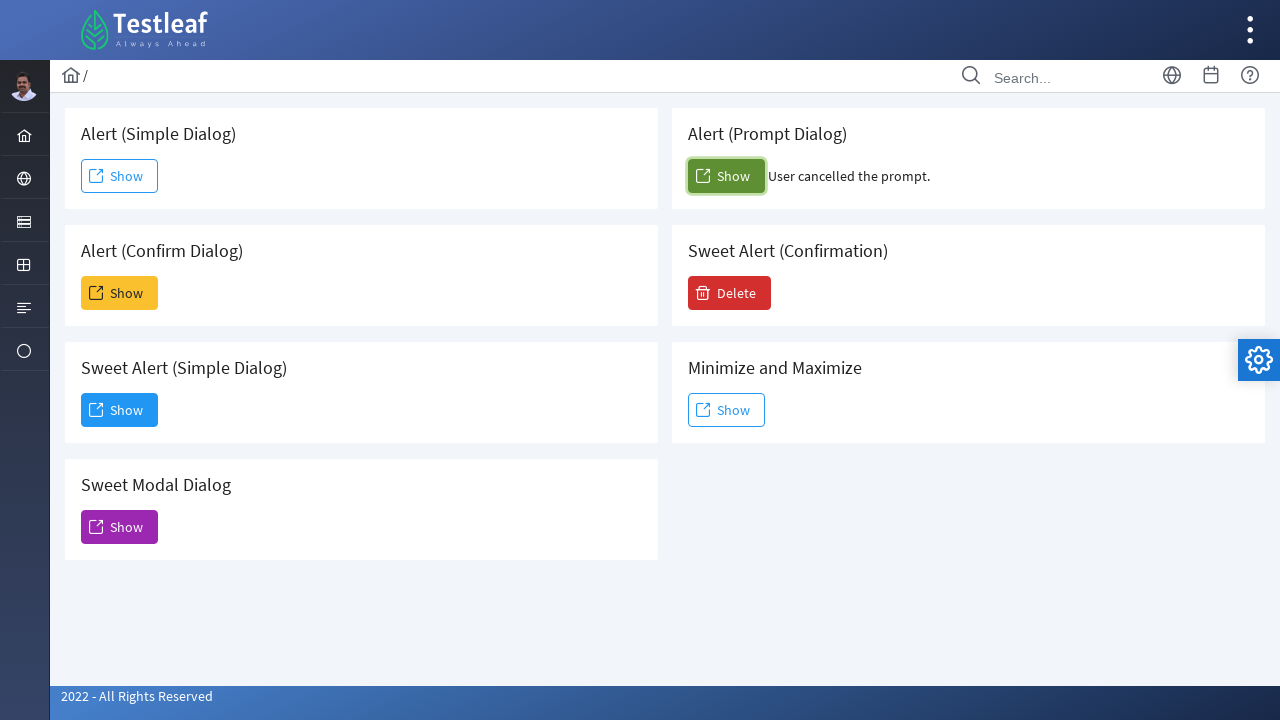

Located the result element
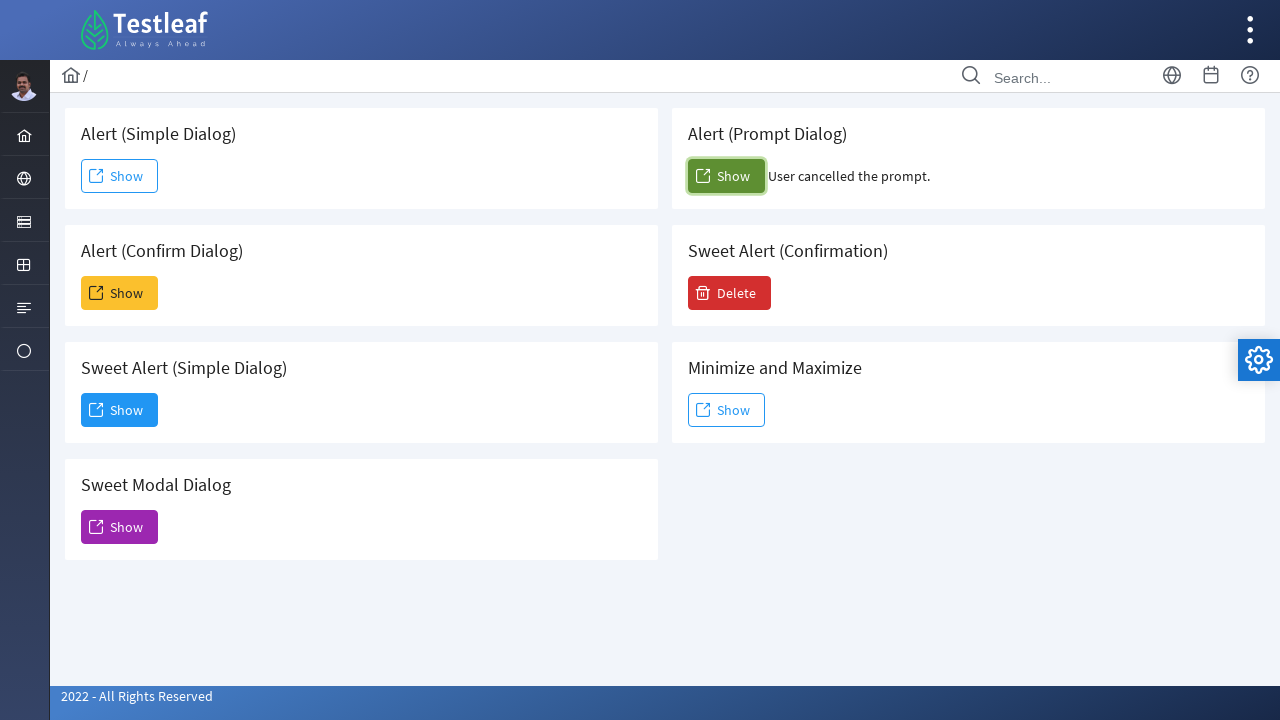

Retrieved text content from result element
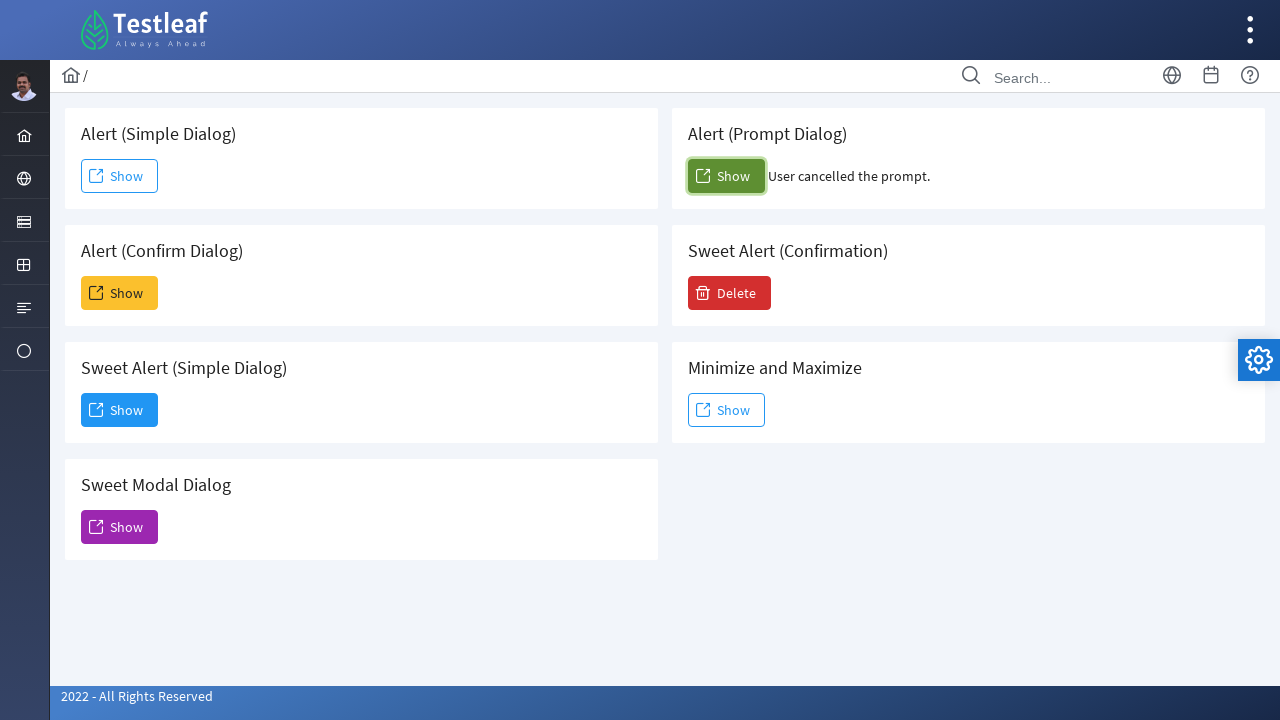

Verified prompt cancellation message is displayed
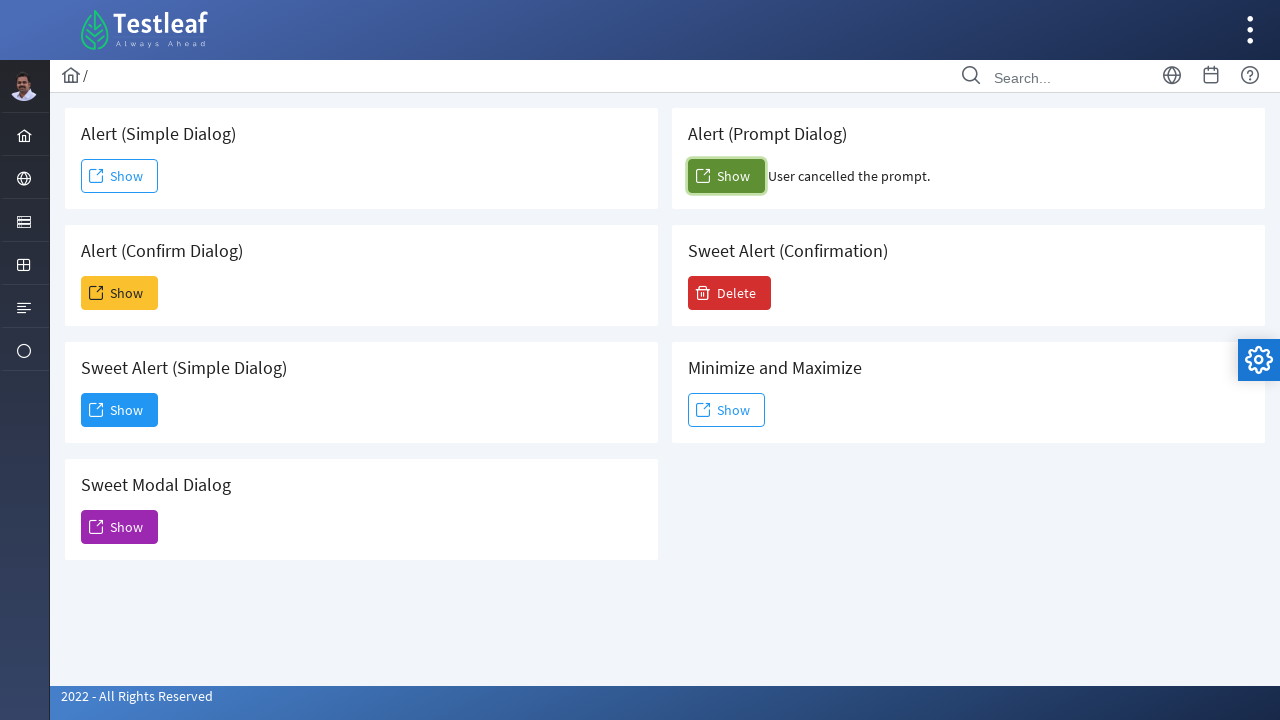

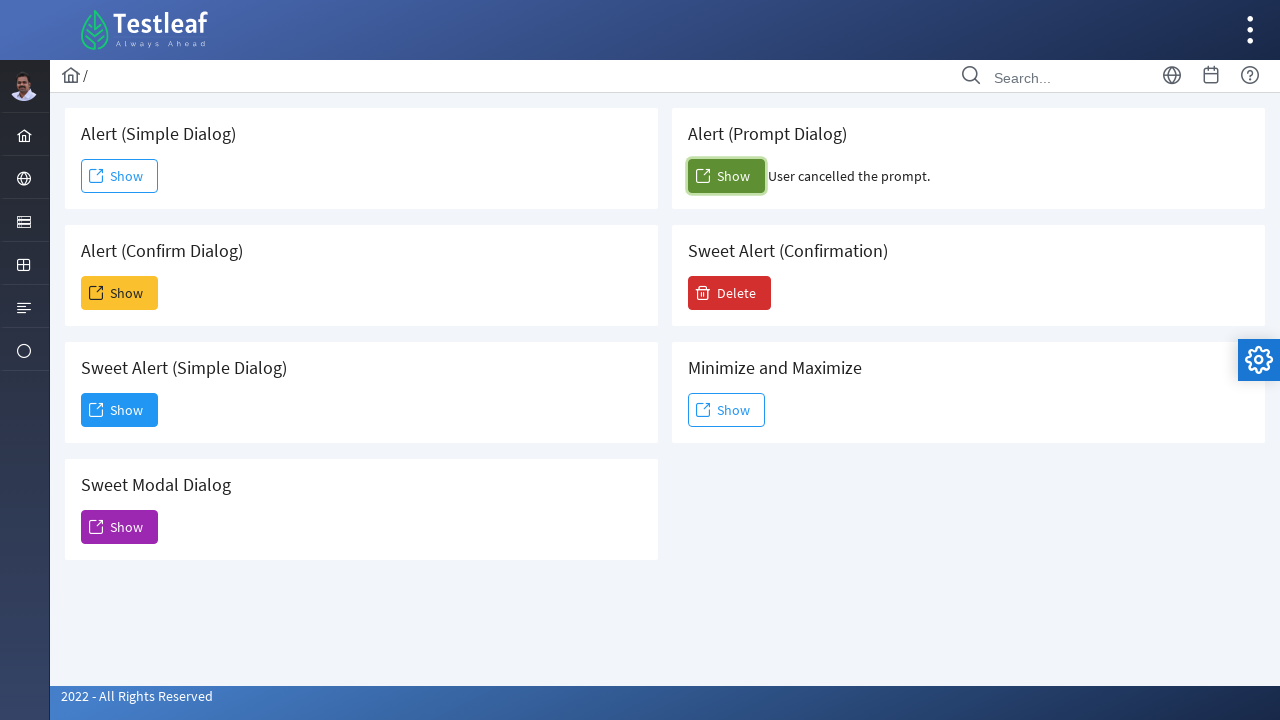